Tests navigation to Blue Prism certification through RPA course menu

Starting URL: http://greenstech.in/selenium-course-content.html

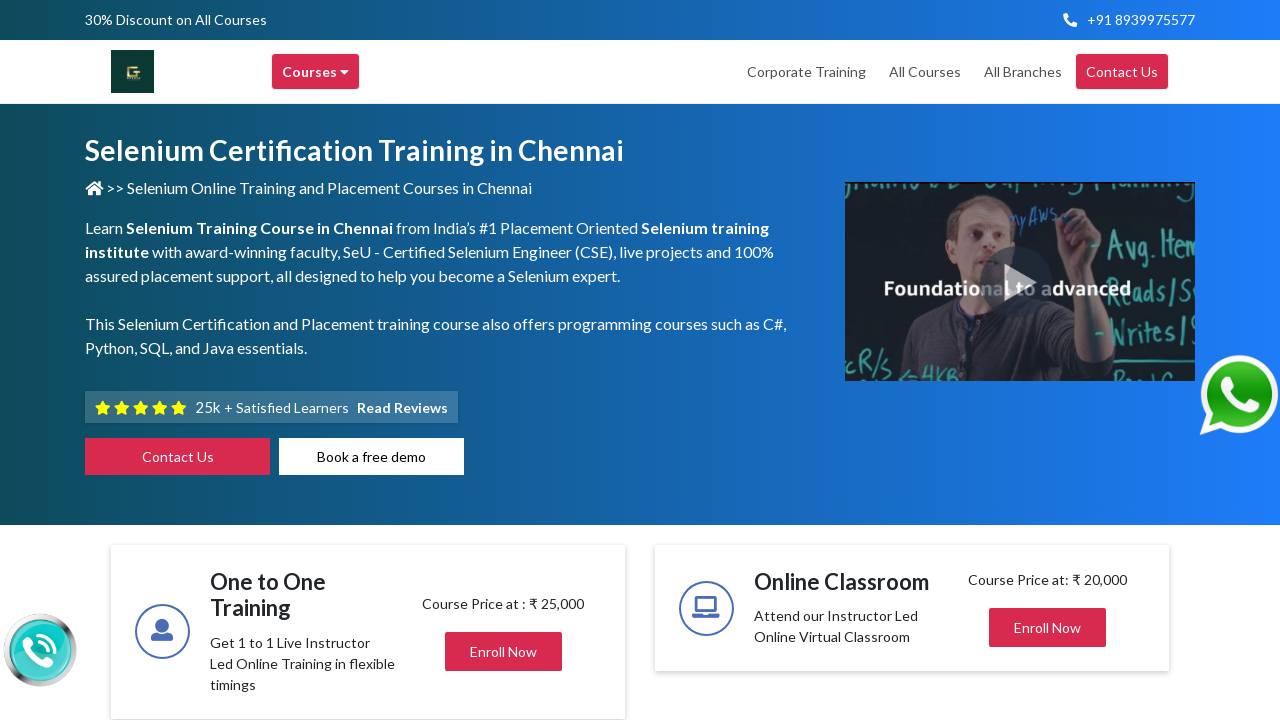

Hovered over Courses dropdown menu at (316, 72) on xpath=//div[text()='Courses ']
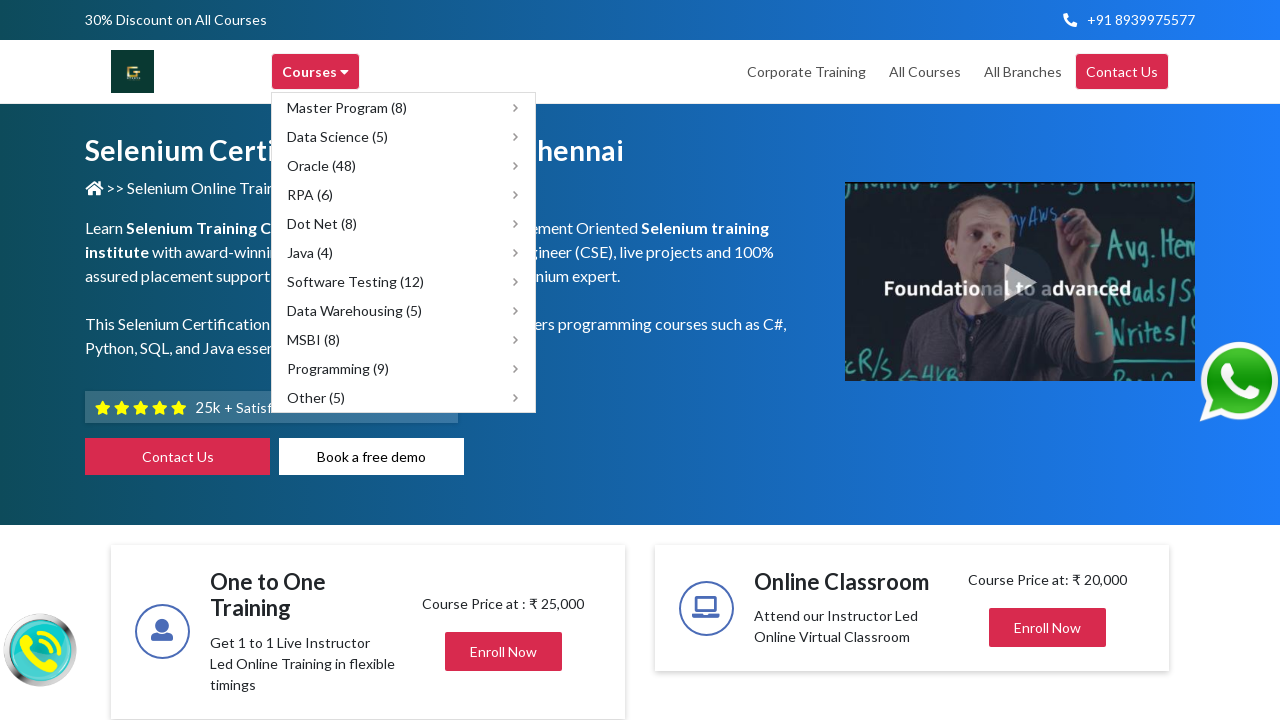

Located RPA course element
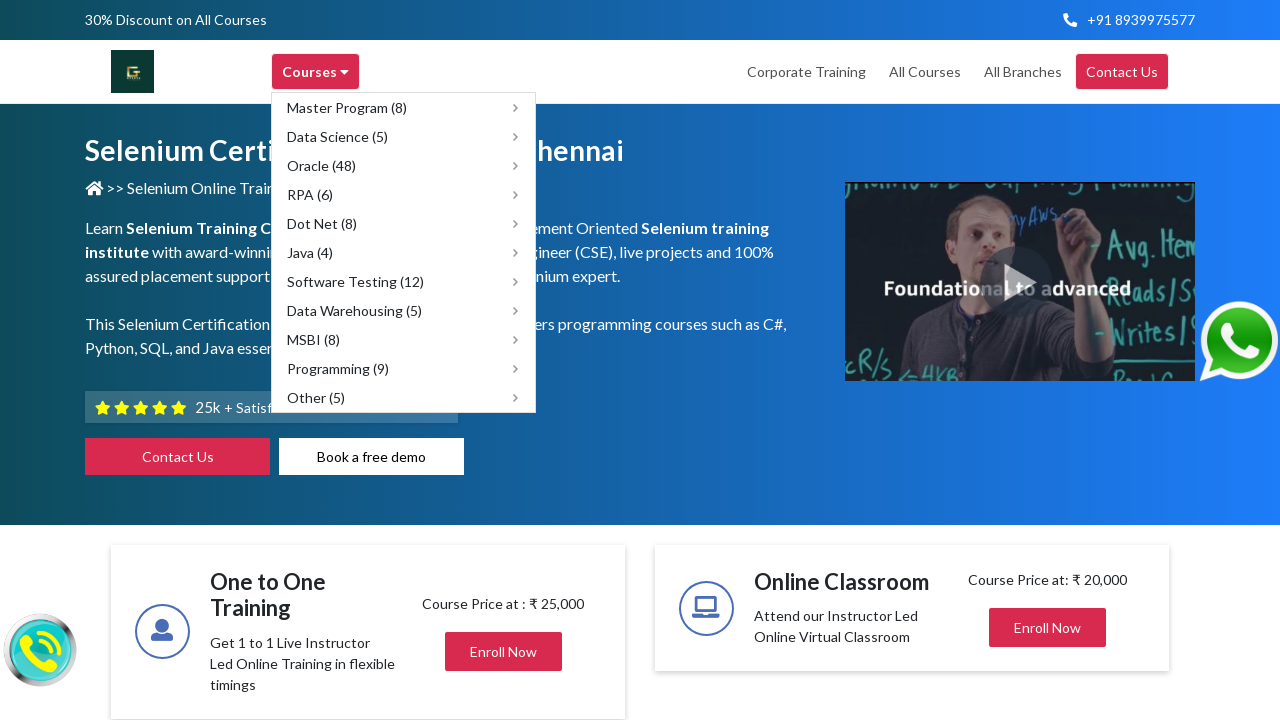

Hovered over RPA course at (404, 194) on xpath=//div[@title='RPA']
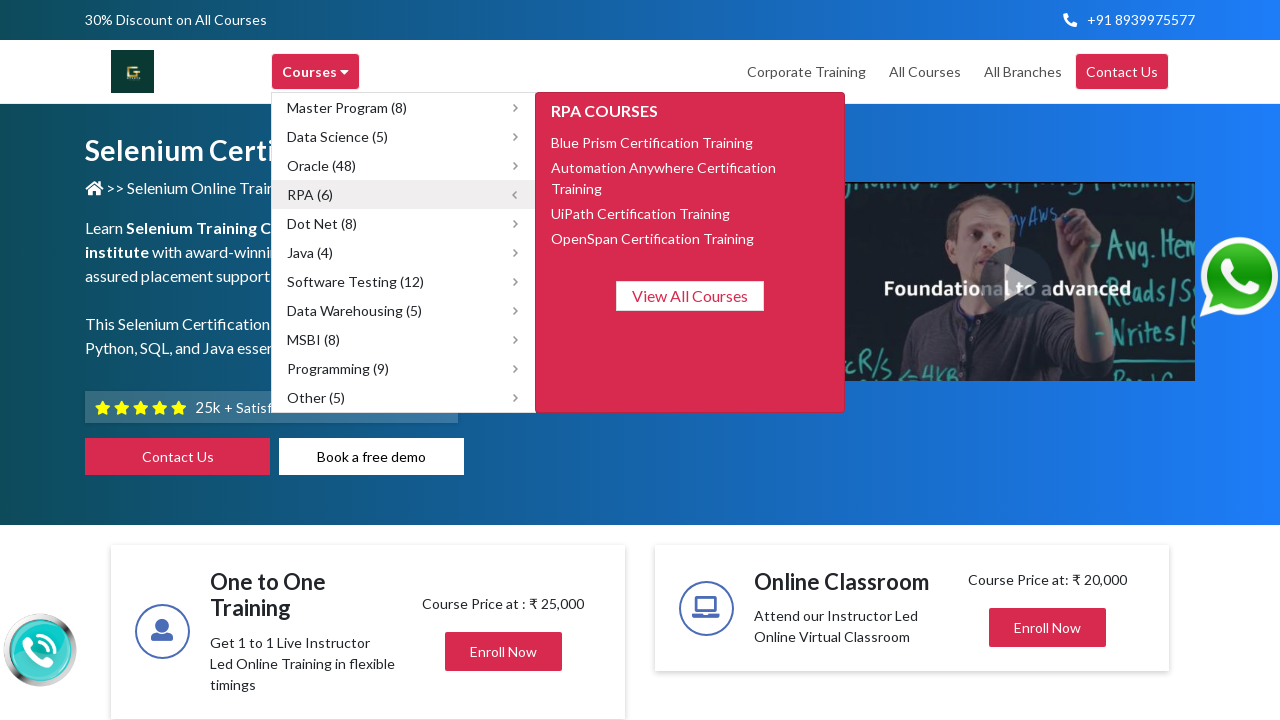

Clicked on RPA course to expand submenu at (404, 194) on xpath=//div[@title='RPA']
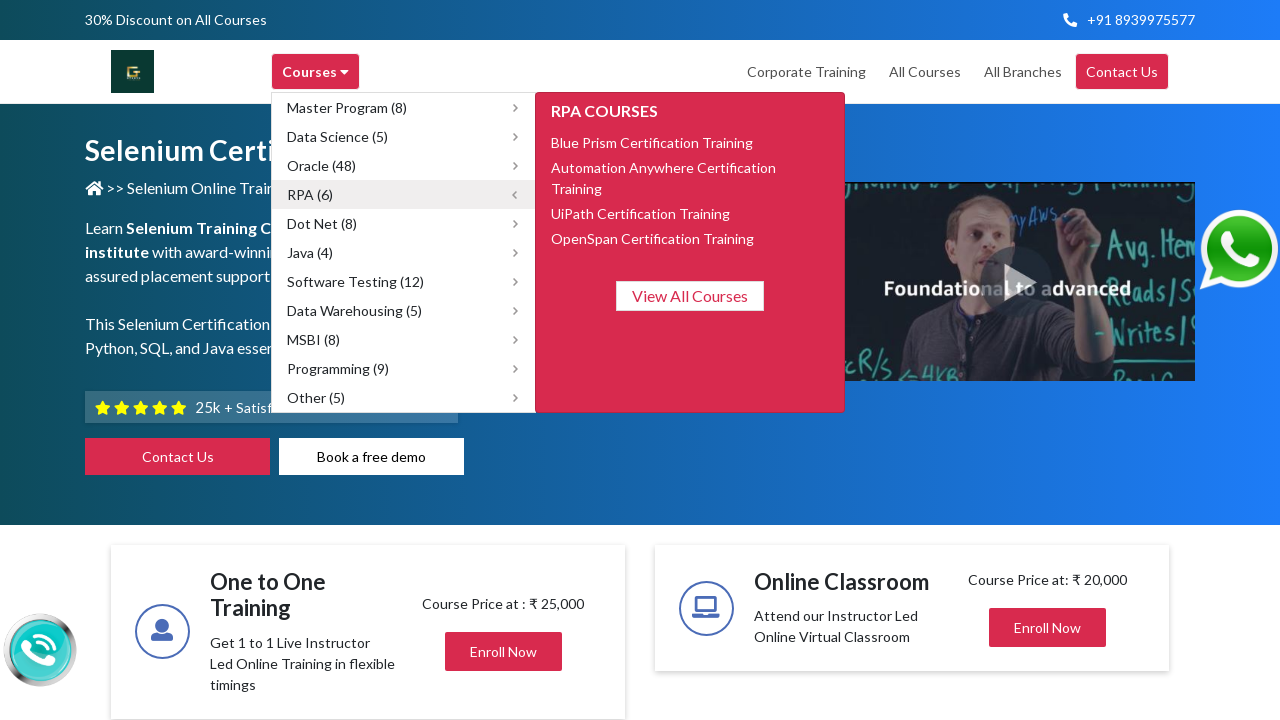

Located Blue Prism Certification Training element
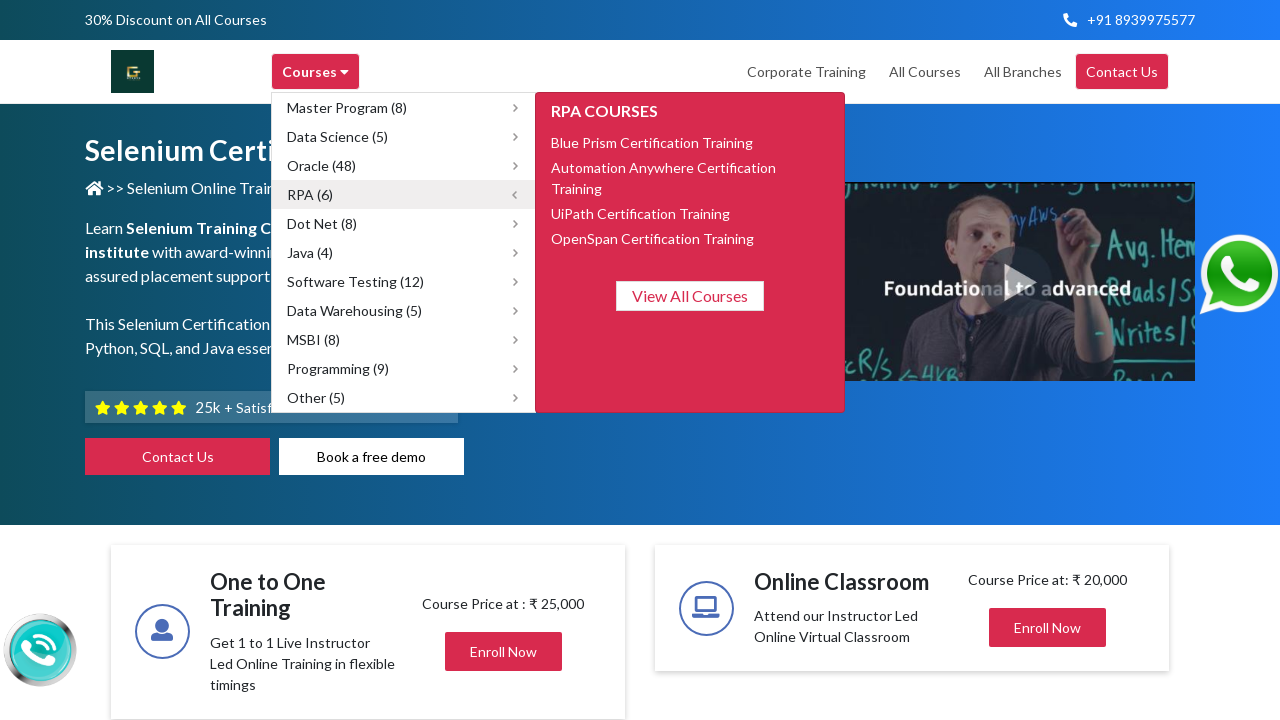

Hovered over Blue Prism Certification Training option at (652, 142) on xpath=//span[text()='Blue Prism Certification Training']
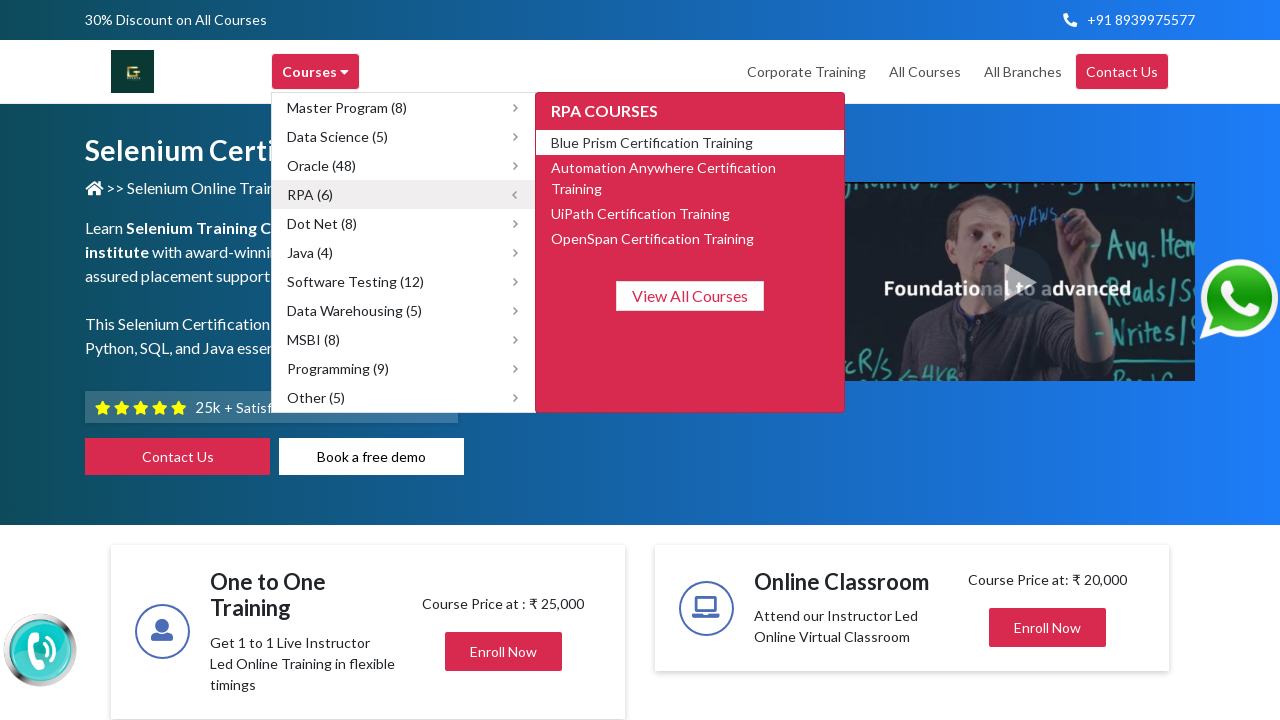

Clicked on Blue Prism Certification Training to navigate to course page at (652, 142) on xpath=//span[text()='Blue Prism Certification Training']
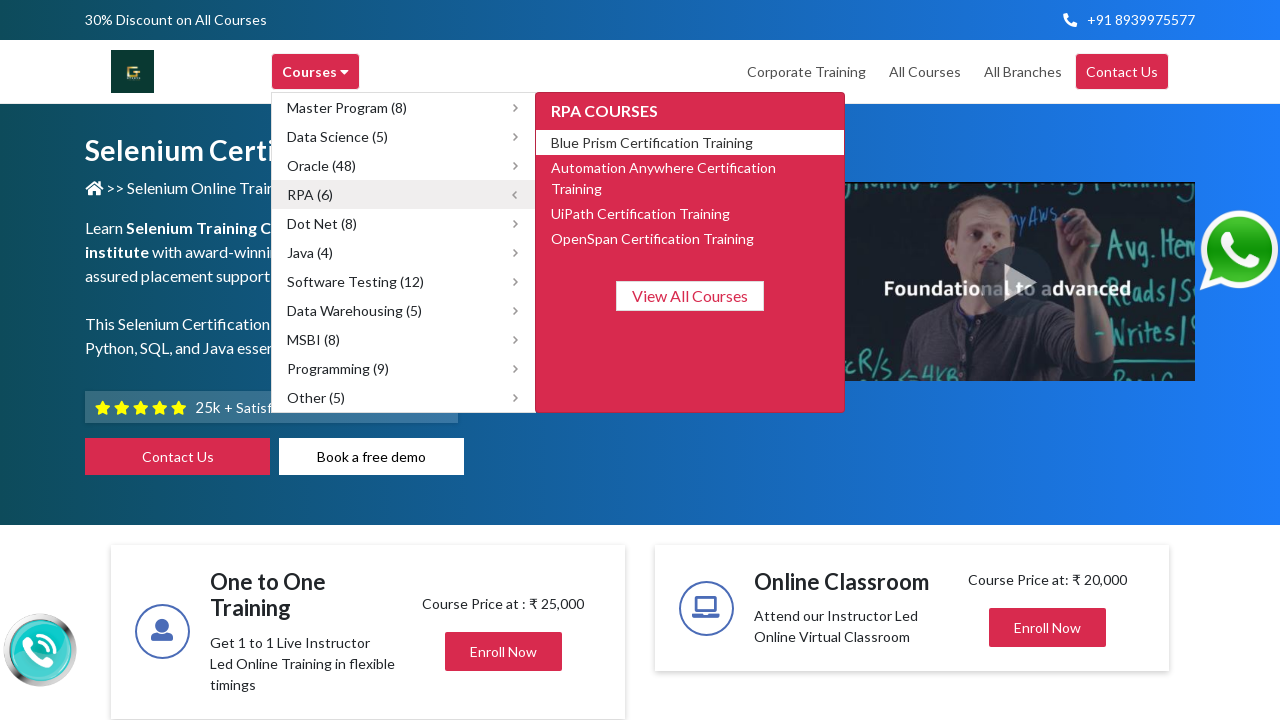

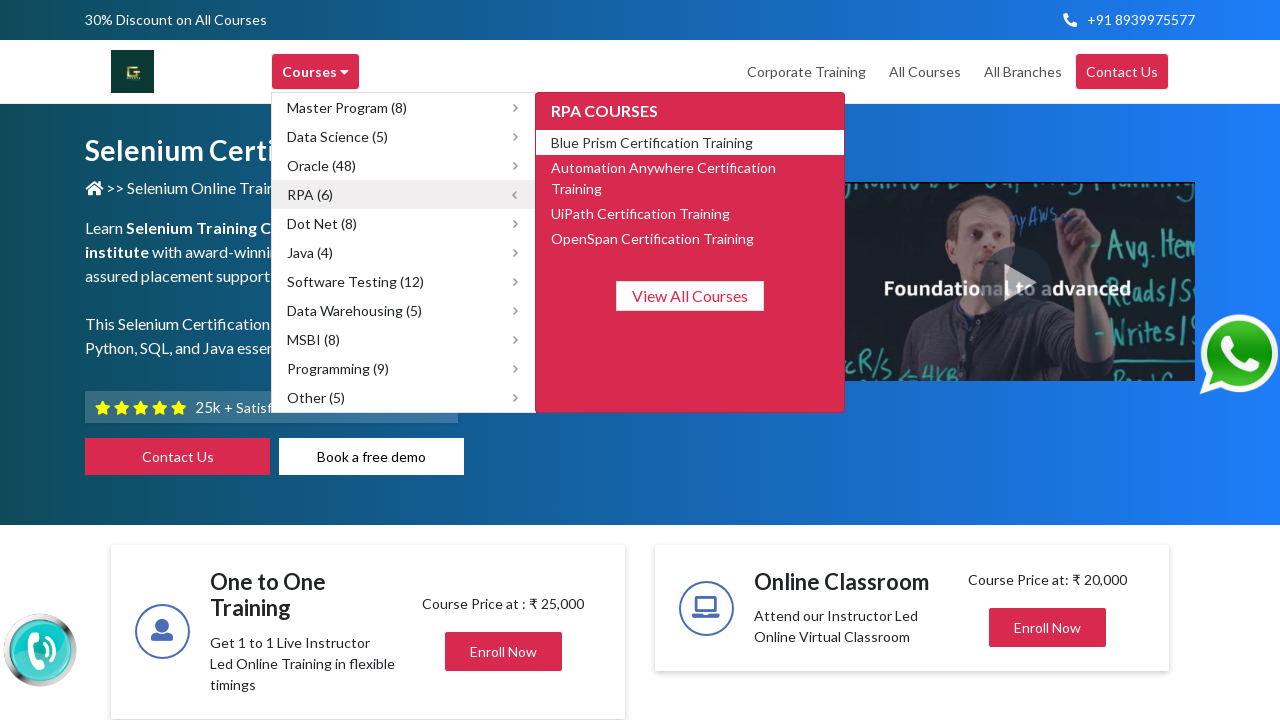